Verifies that the login button is visible on the page

Starting URL: https://the-internet.herokuapp.com/

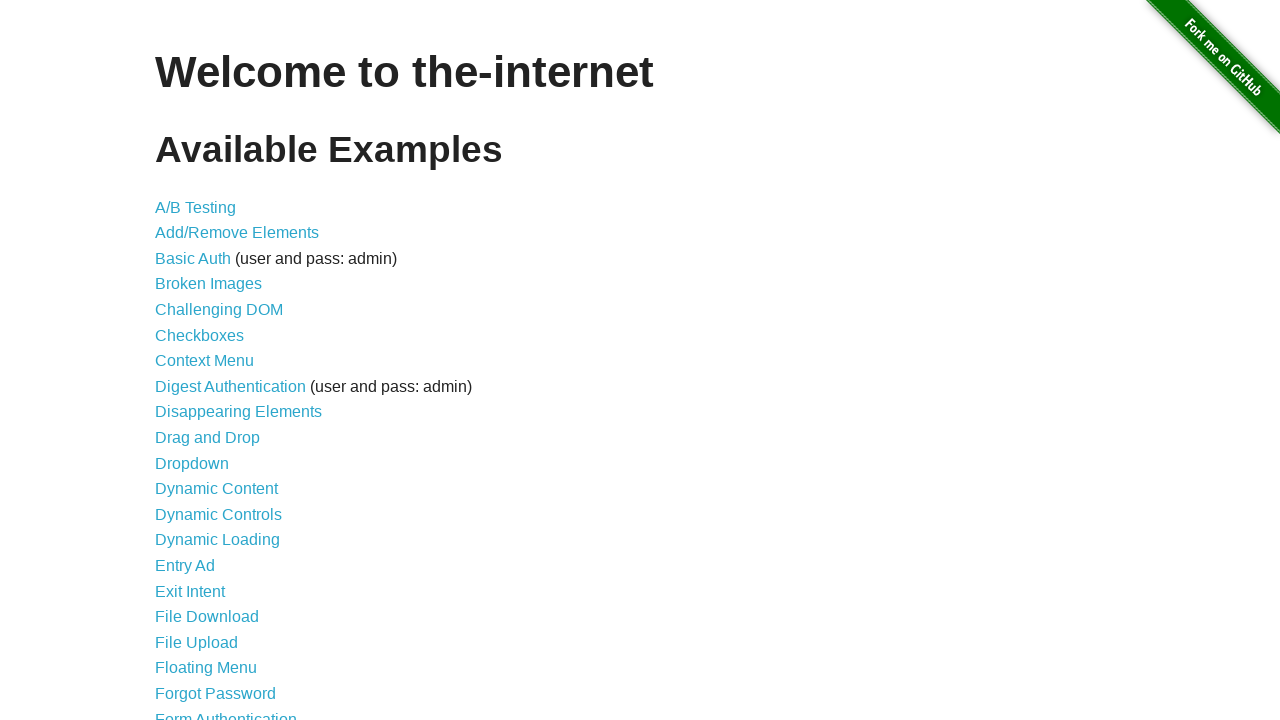

Clicked on Form Authentication link at (226, 712) on xpath=//a[text()="Form Authentication"]
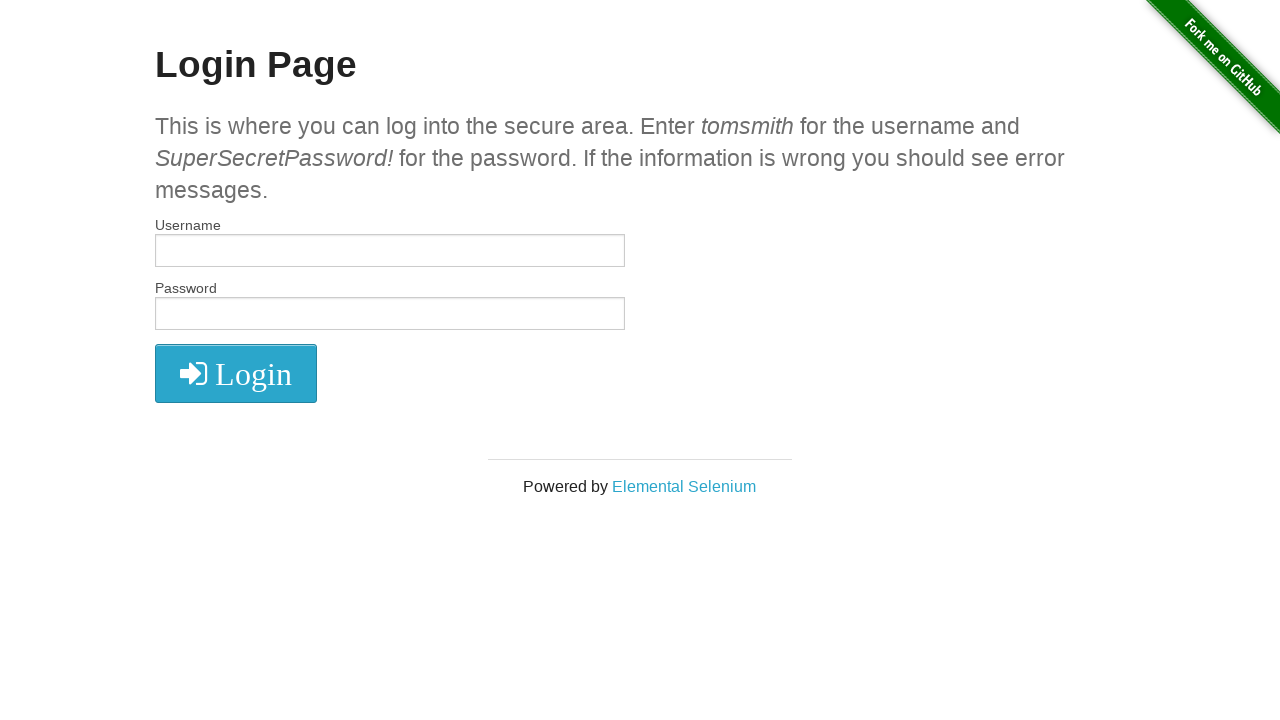

Located login button element
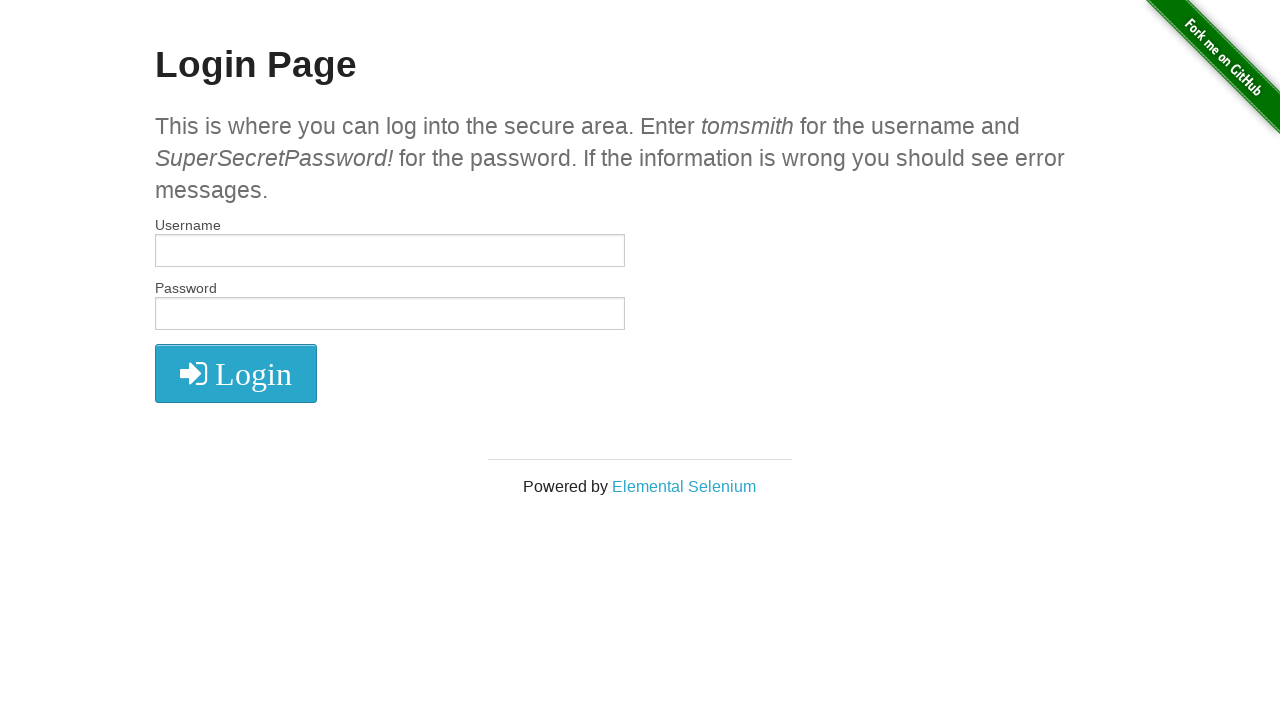

Verified that login button is visible on the page
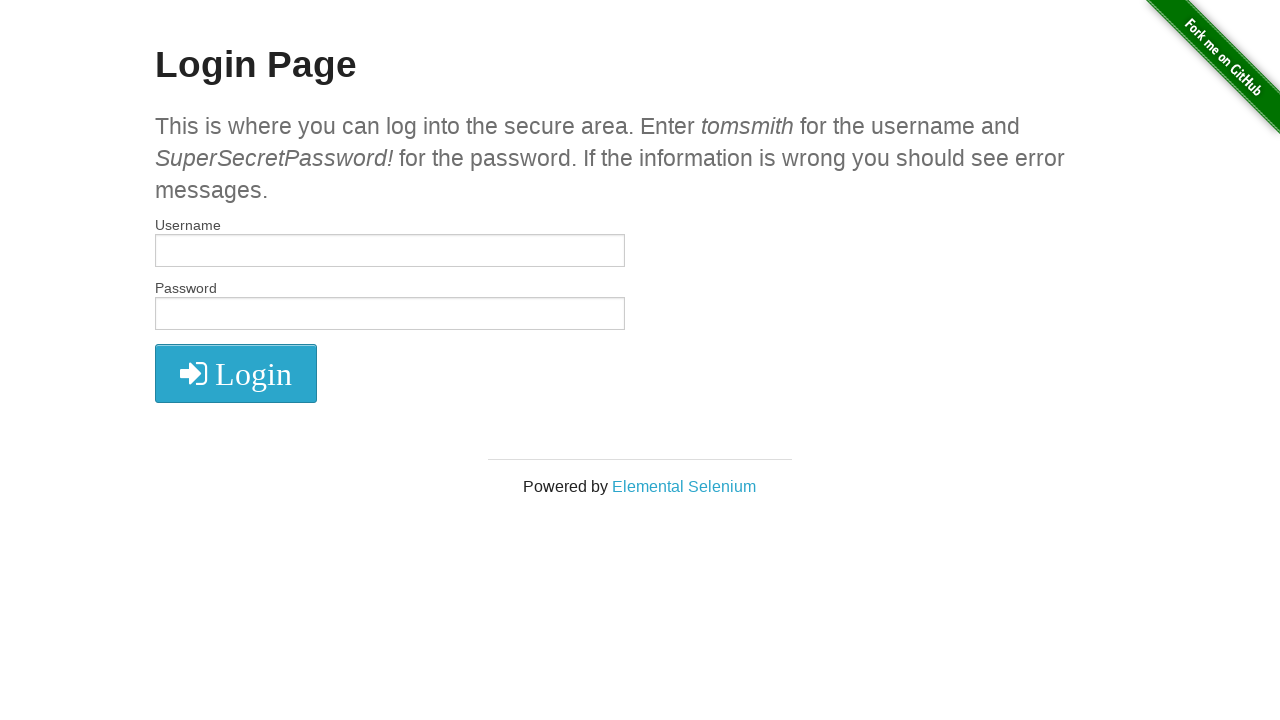

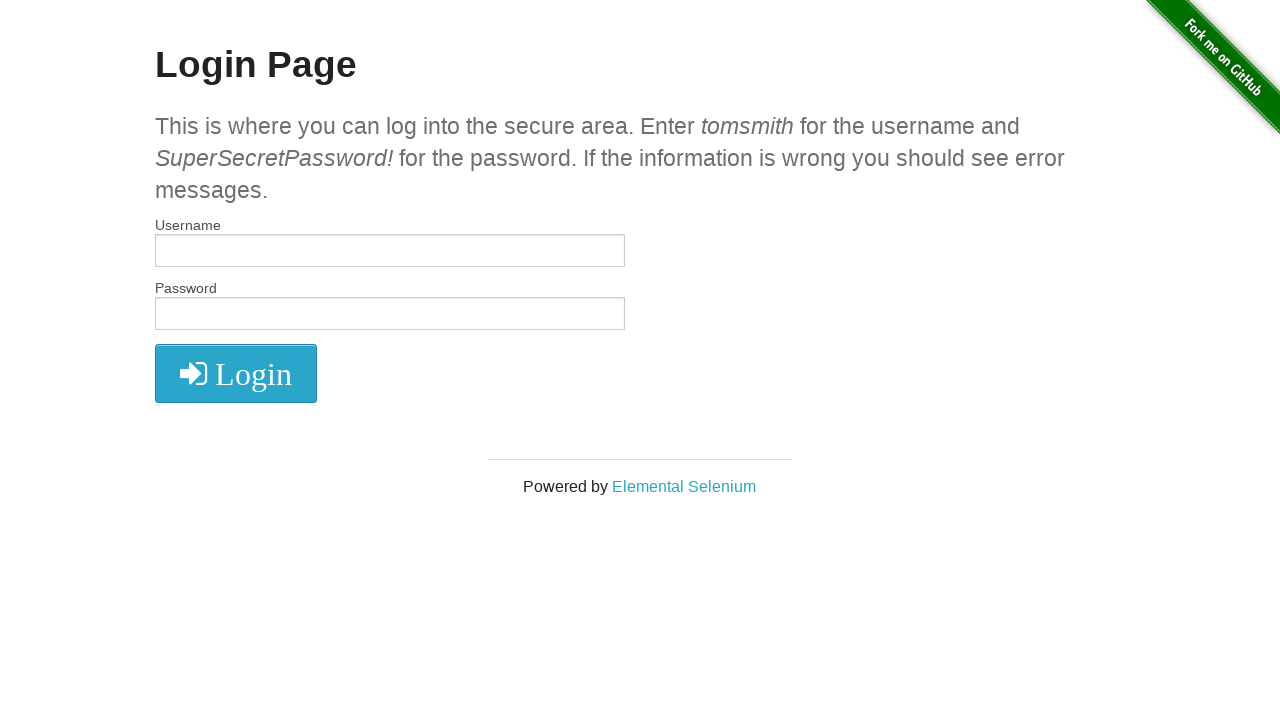